Tests that a todo item is removed when edited to an empty string

Starting URL: https://demo.playwright.dev/todomvc

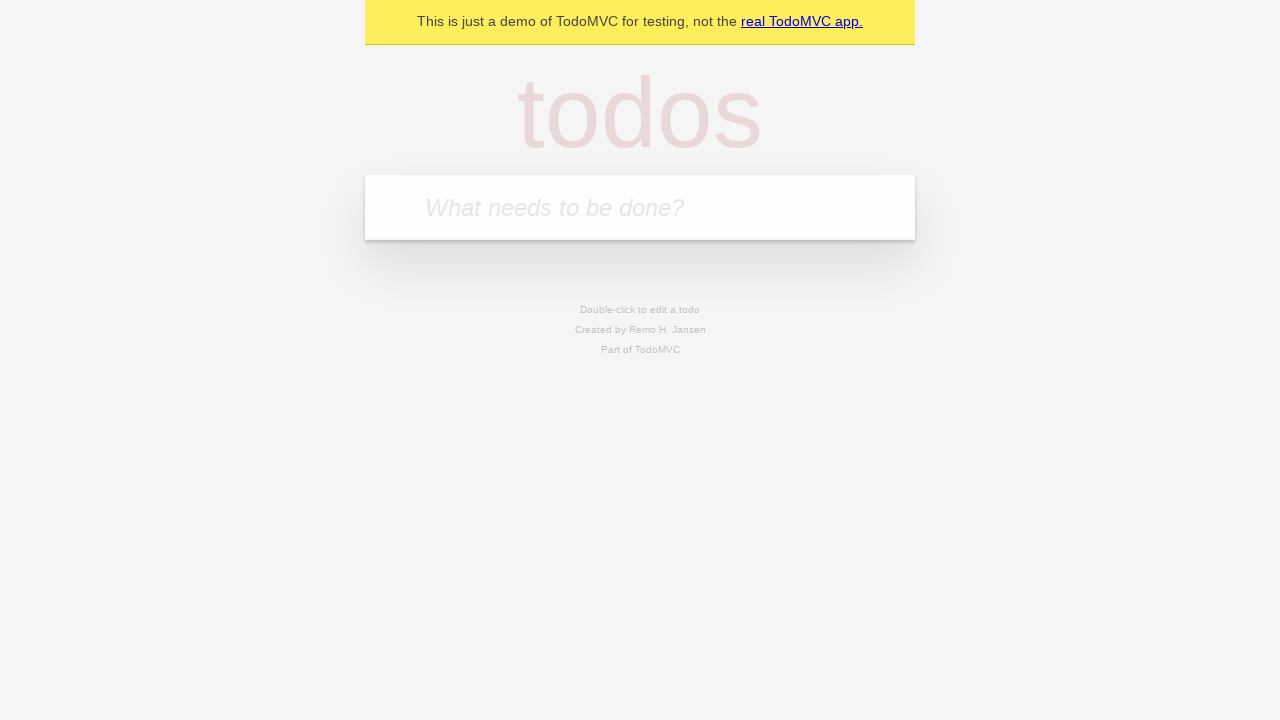

Filled todo input with 'buy some cheese' on internal:attr=[placeholder="What needs to be done?"i]
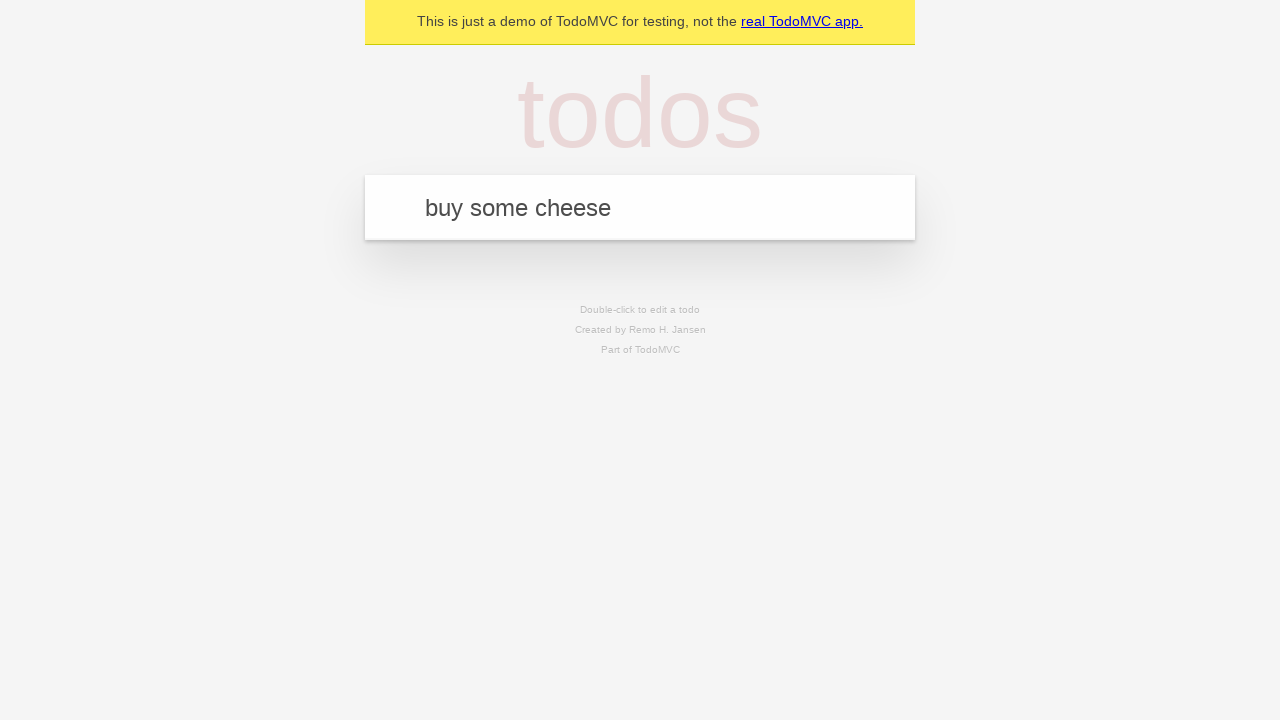

Pressed Enter to add first todo item on internal:attr=[placeholder="What needs to be done?"i]
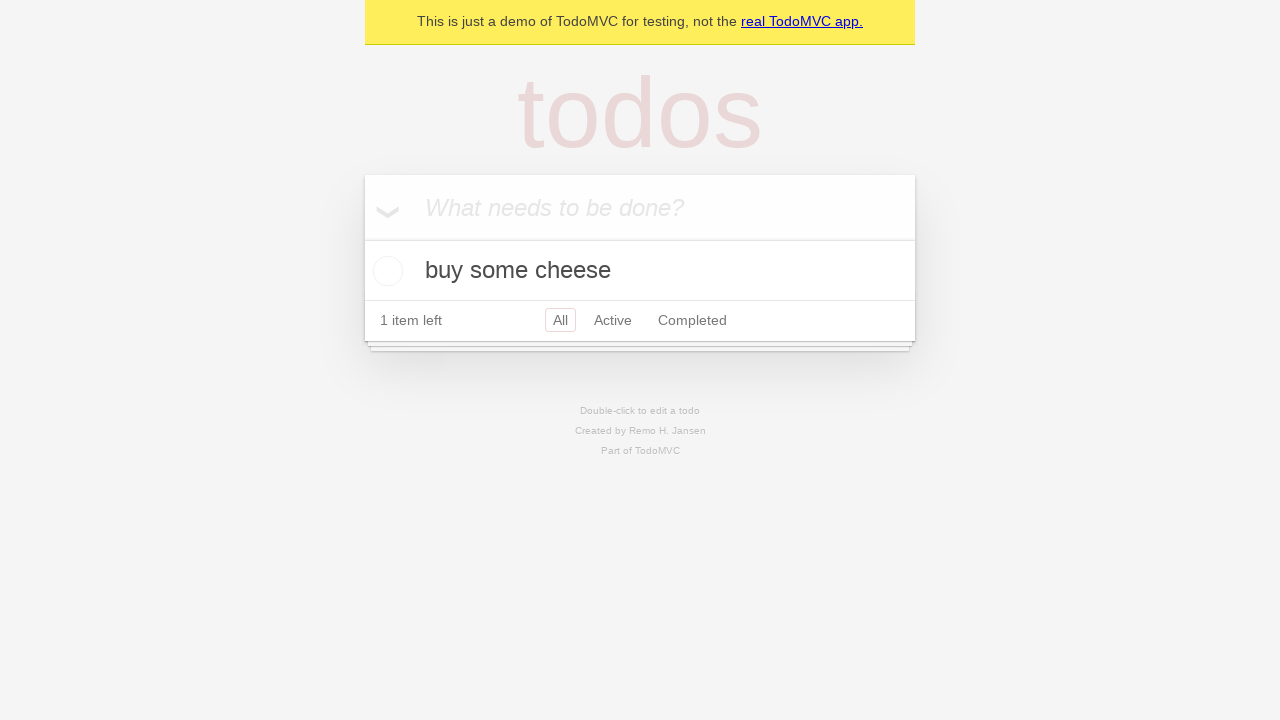

Filled todo input with 'feed the cat' on internal:attr=[placeholder="What needs to be done?"i]
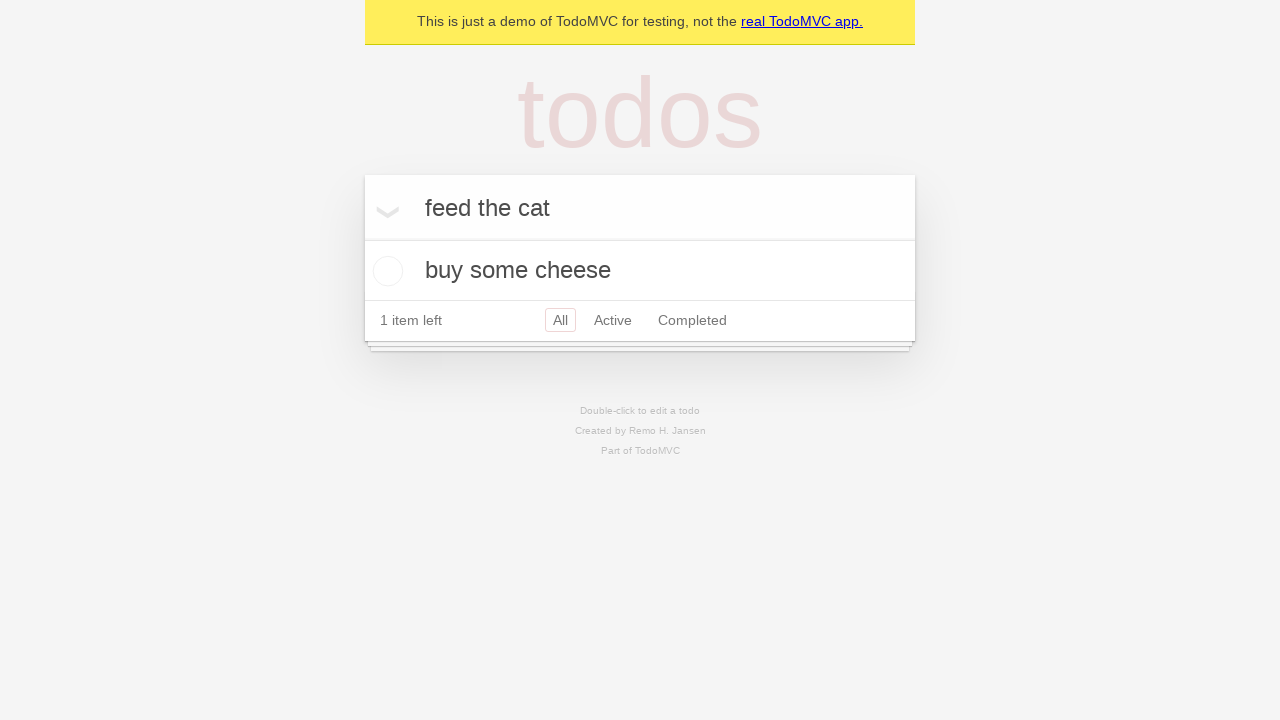

Pressed Enter to add second todo item on internal:attr=[placeholder="What needs to be done?"i]
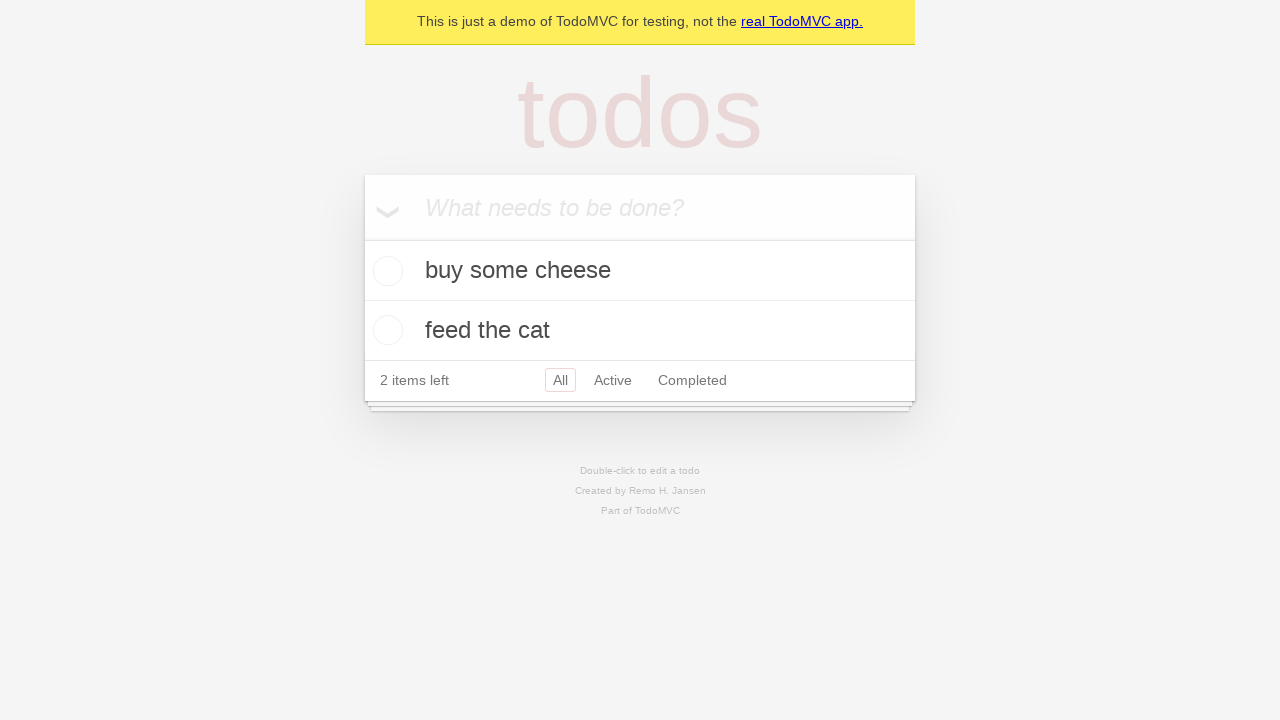

Filled todo input with 'book a doctors appointment' on internal:attr=[placeholder="What needs to be done?"i]
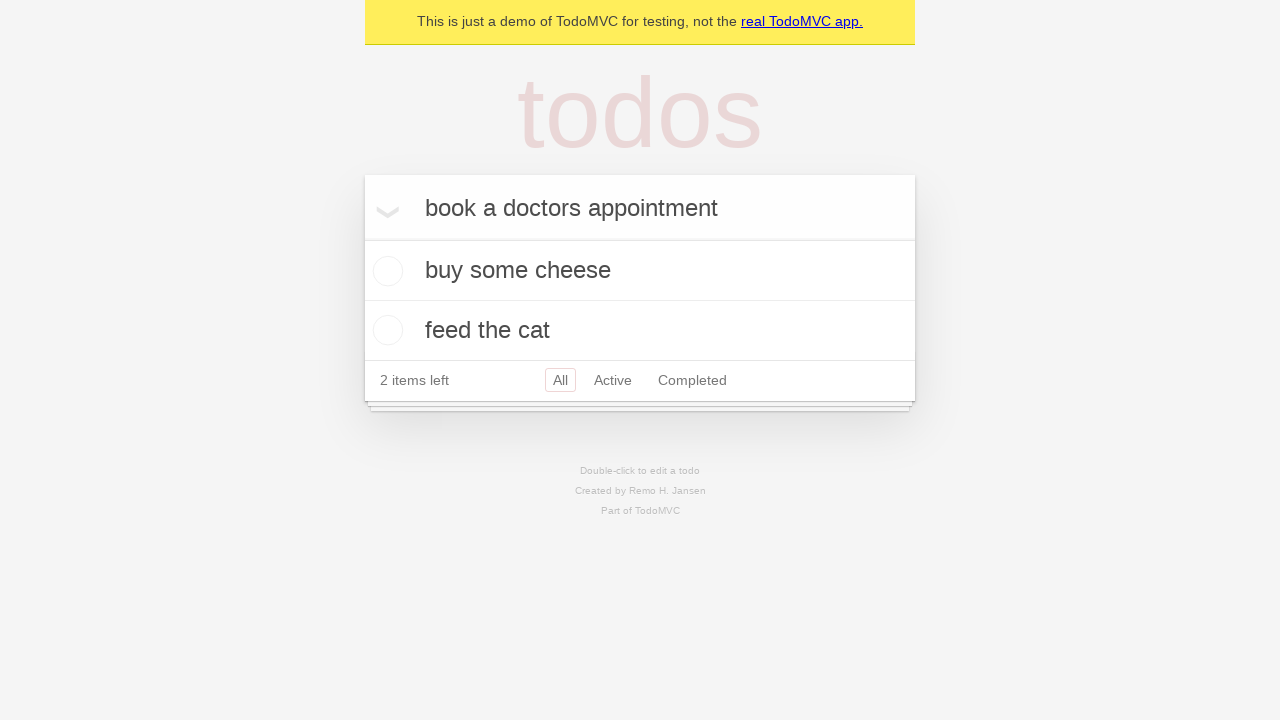

Pressed Enter to add third todo item on internal:attr=[placeholder="What needs to be done?"i]
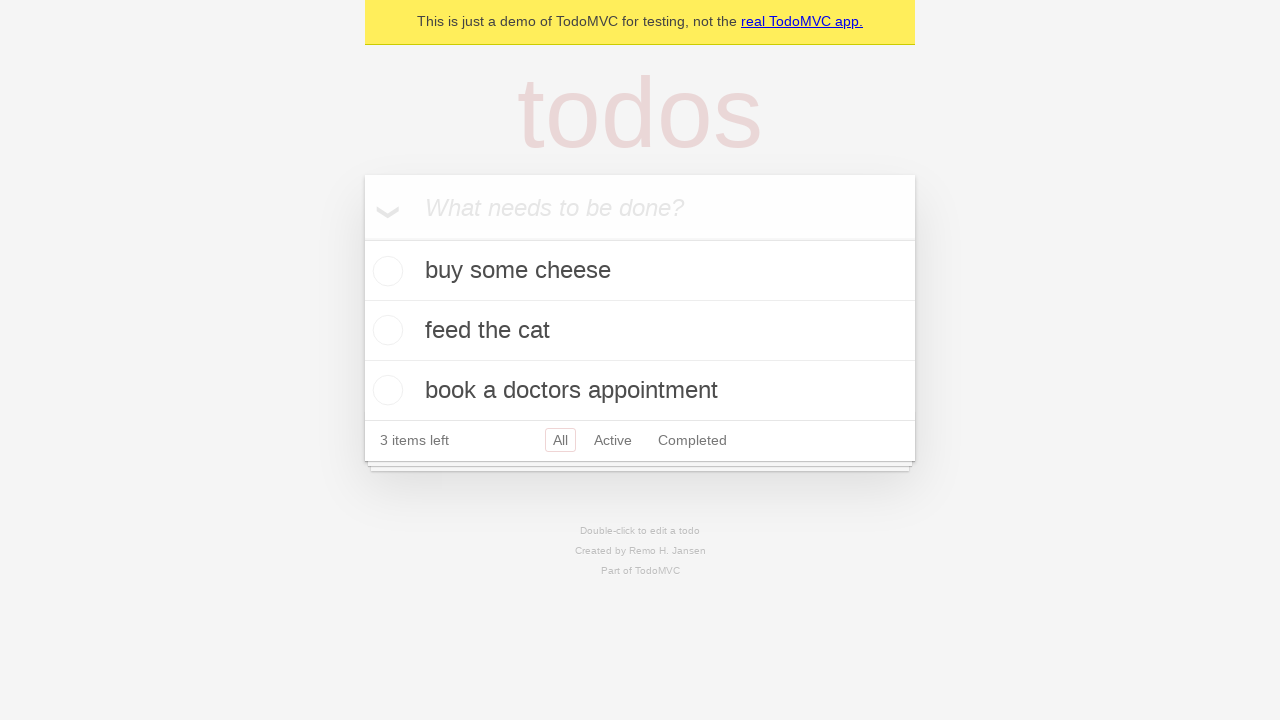

Double-clicked second todo item to enter edit mode at (640, 331) on internal:testid=[data-testid="todo-item"s] >> nth=1
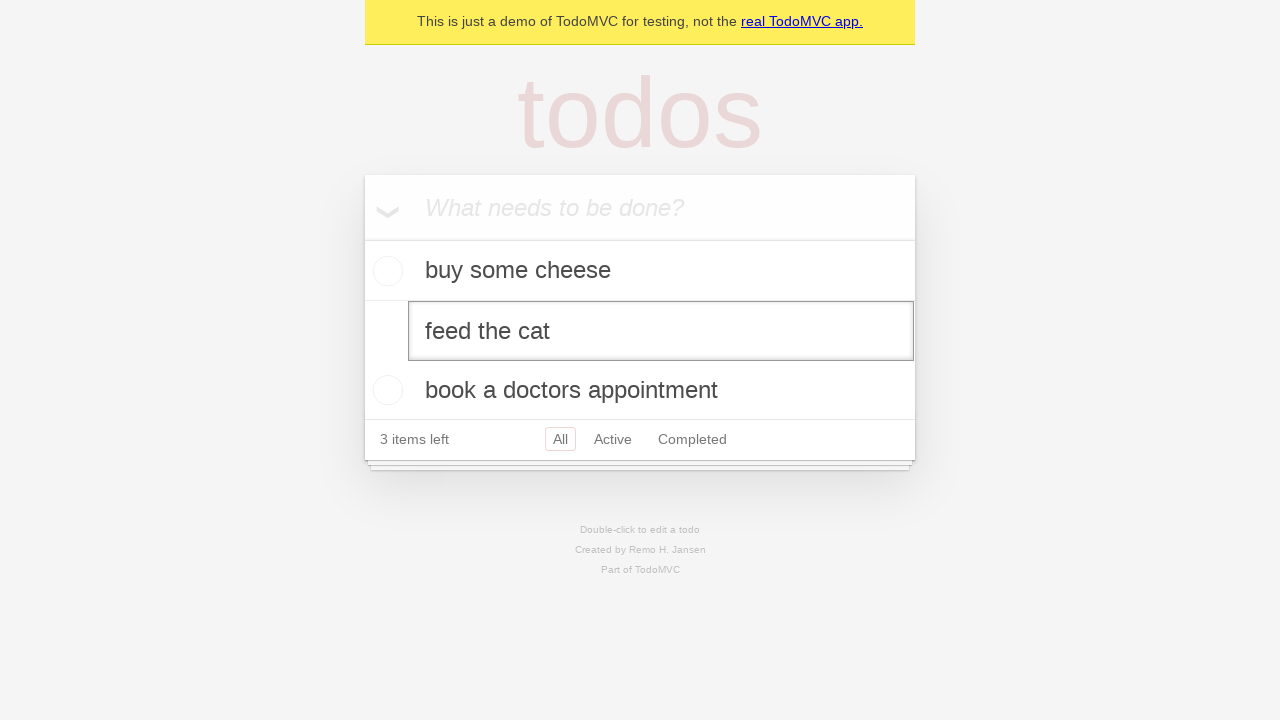

Cleared the edit textbox to empty string on internal:testid=[data-testid="todo-item"s] >> nth=1 >> internal:role=textbox[nam
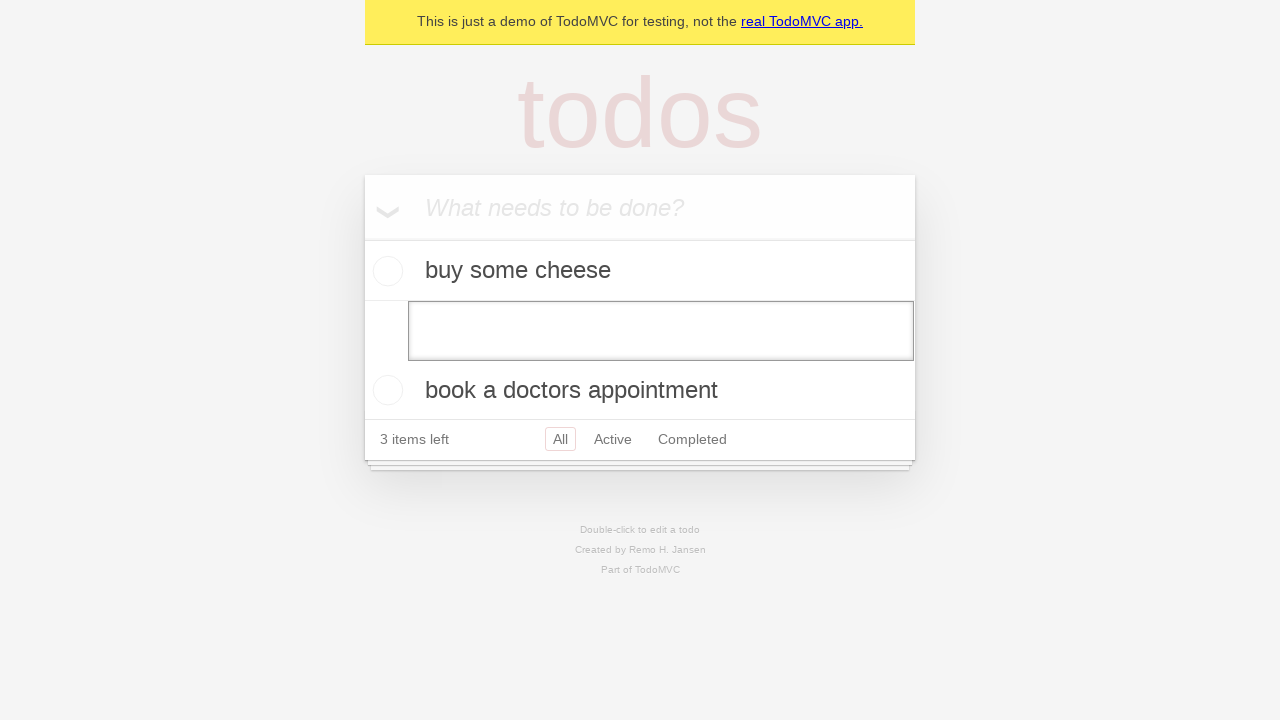

Pressed Enter to confirm empty edit, removing the todo item on internal:testid=[data-testid="todo-item"s] >> nth=1 >> internal:role=textbox[nam
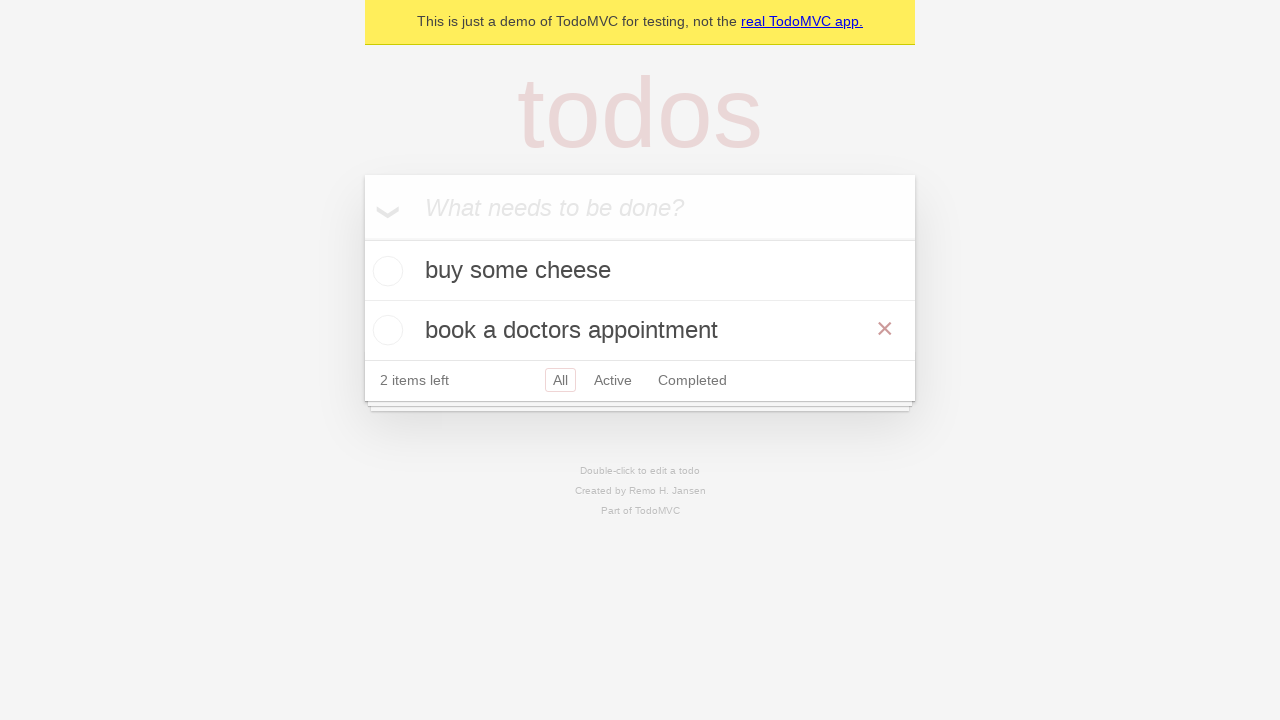

Verified that only 2 todo items remain after deletion
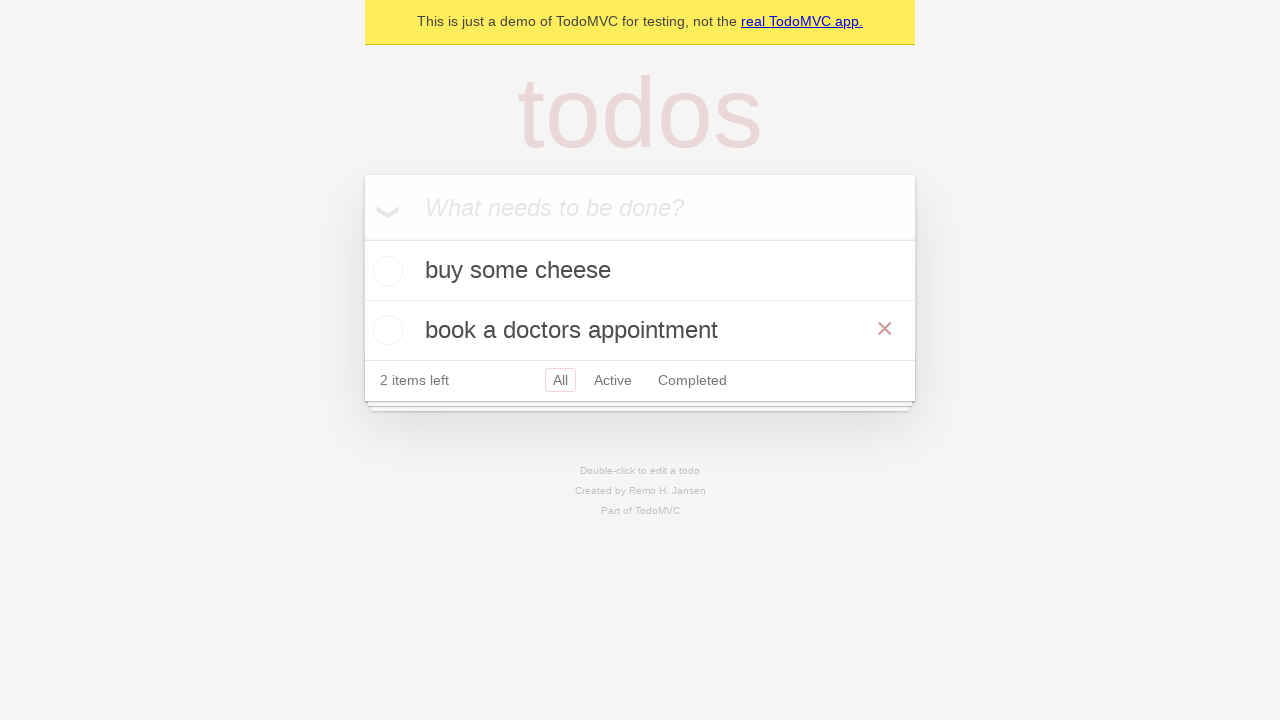

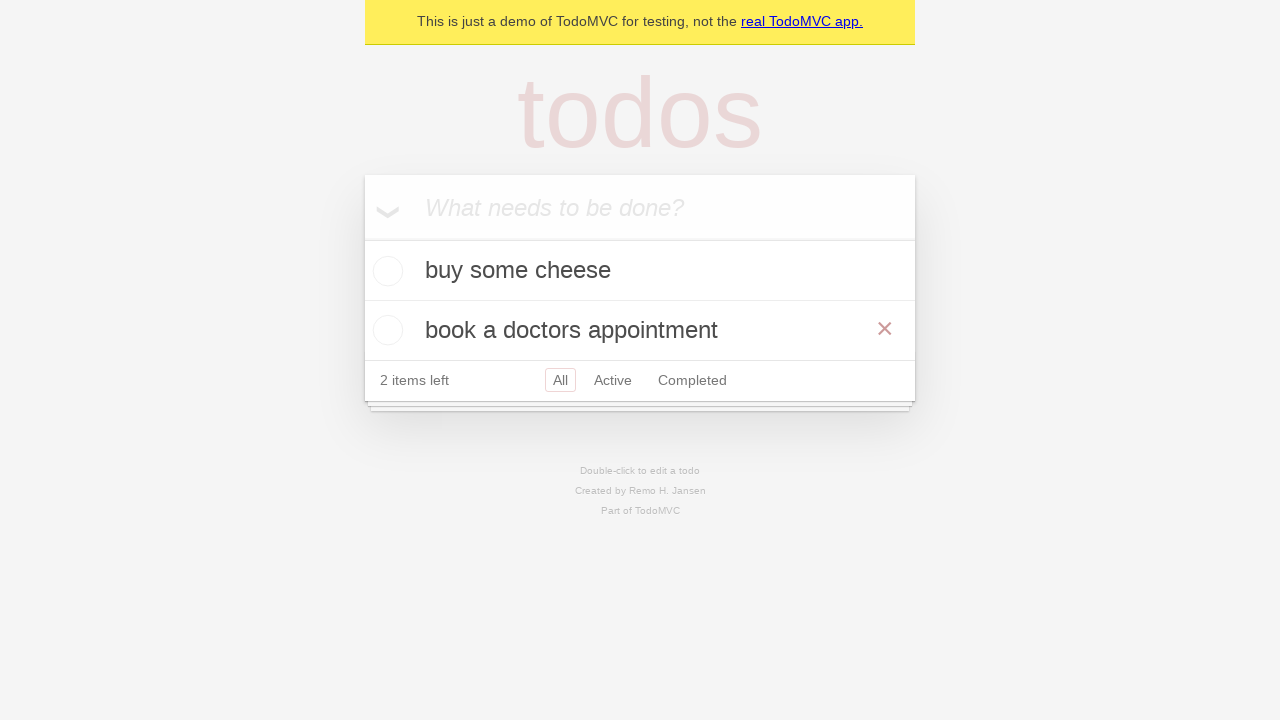